Navigates to a registration page and maximizes the browser window. This appears to be a basic setup script with minimal actual automation.

Starting URL: https://demo.automationtesting.in/Register.html

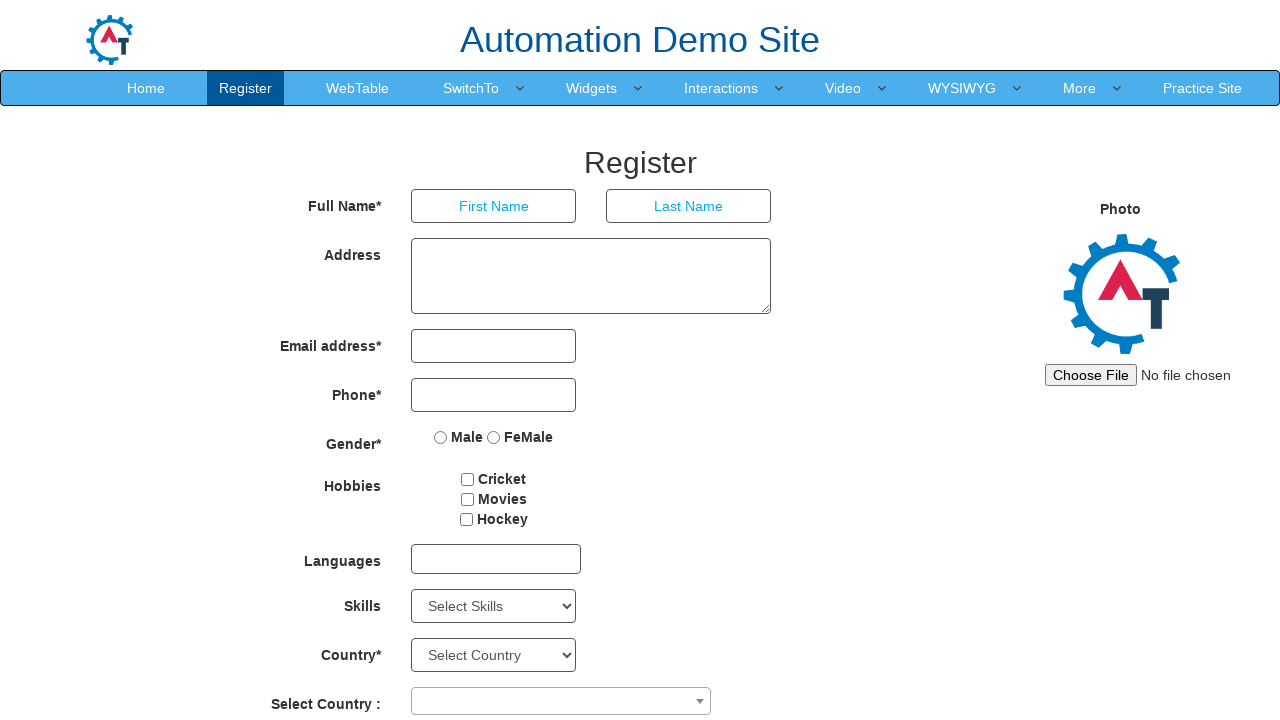

Navigated to registration page at https://demo.automationtesting.in/Register.html
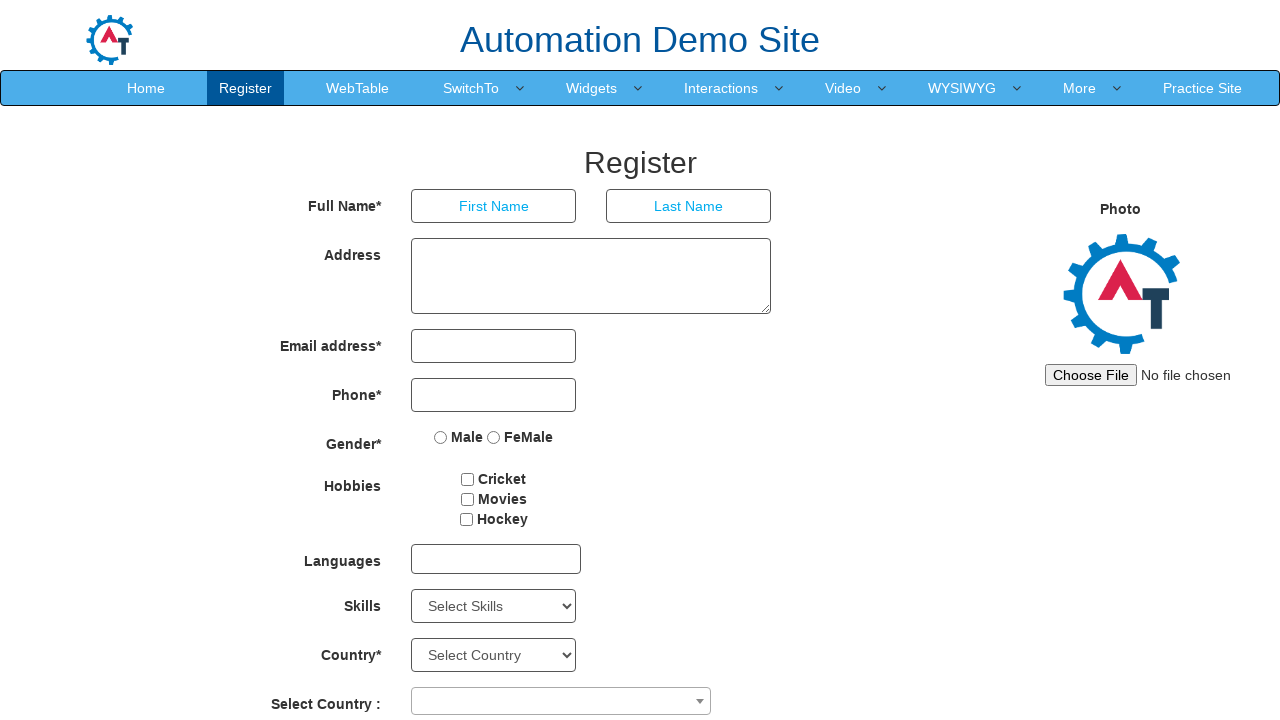

Maximized browser window to 1920x1080
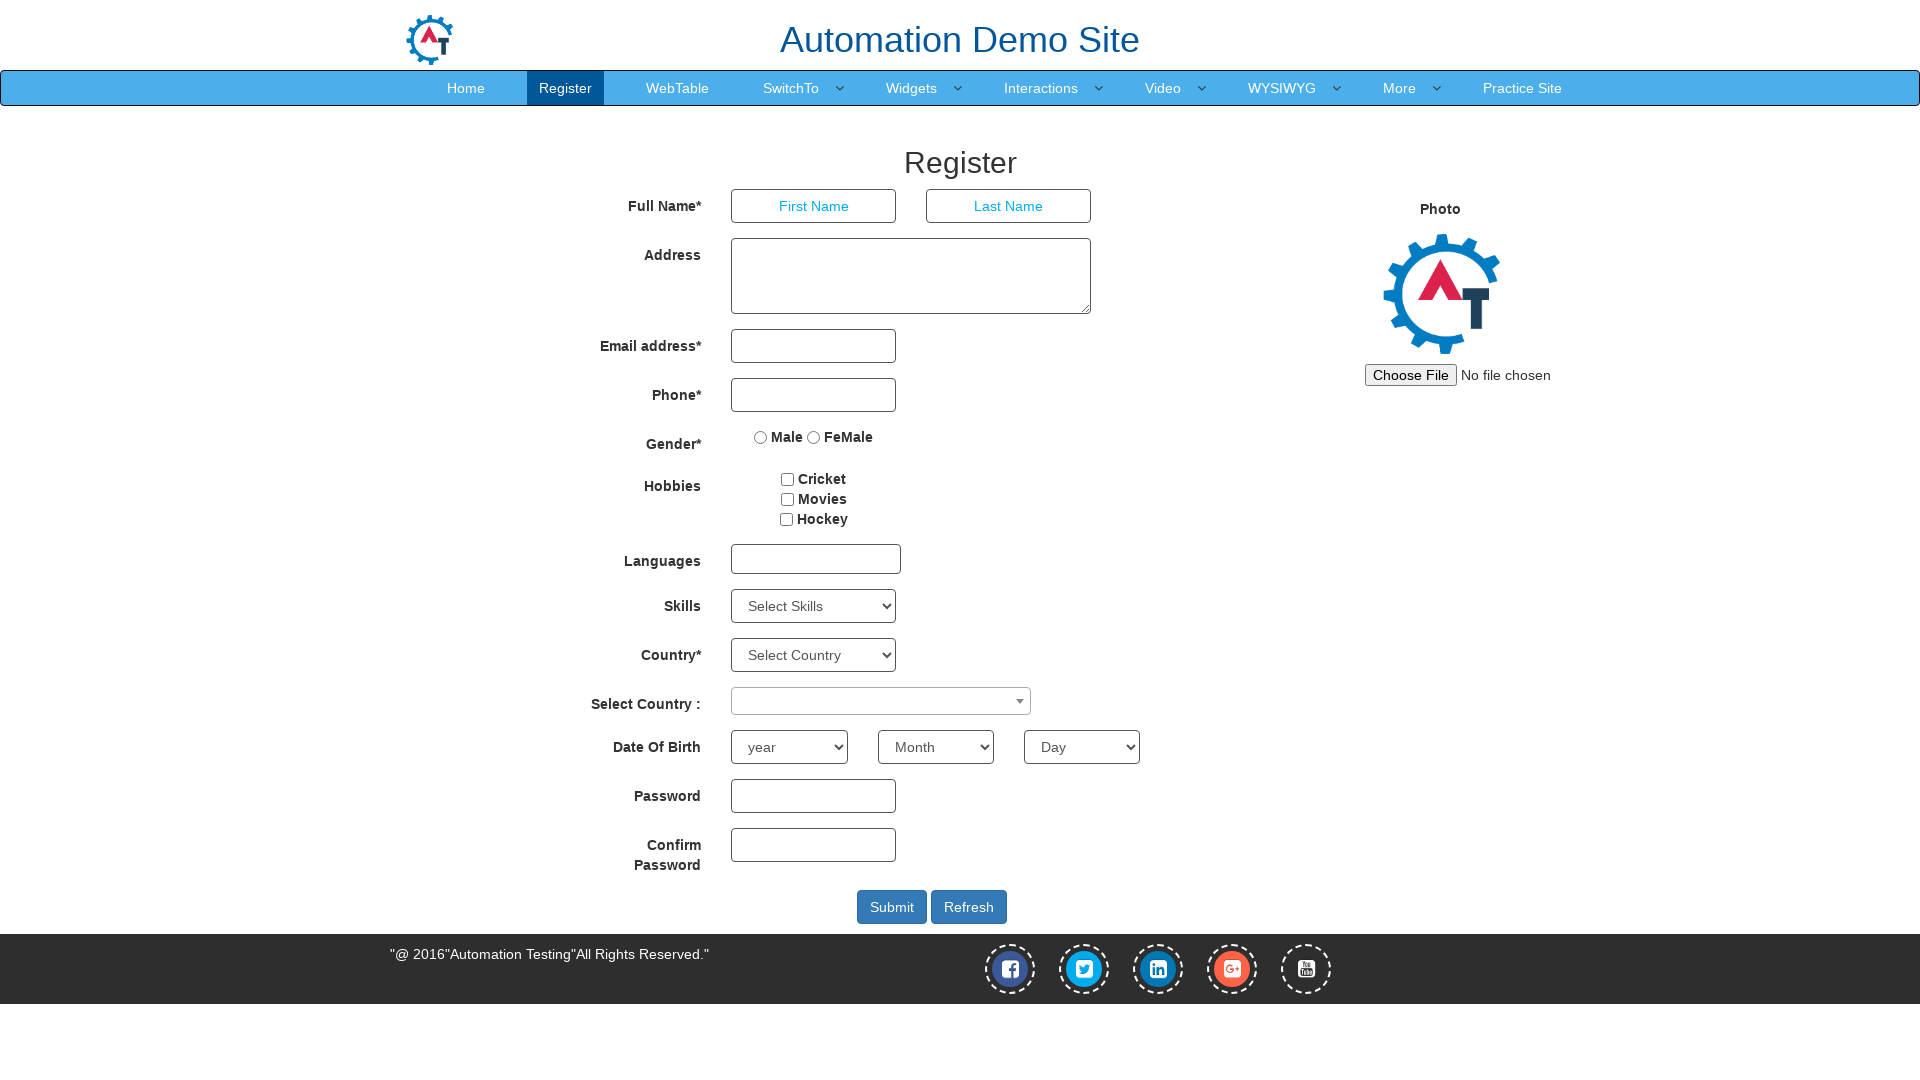

Page fully loaded - domcontentloaded event fired
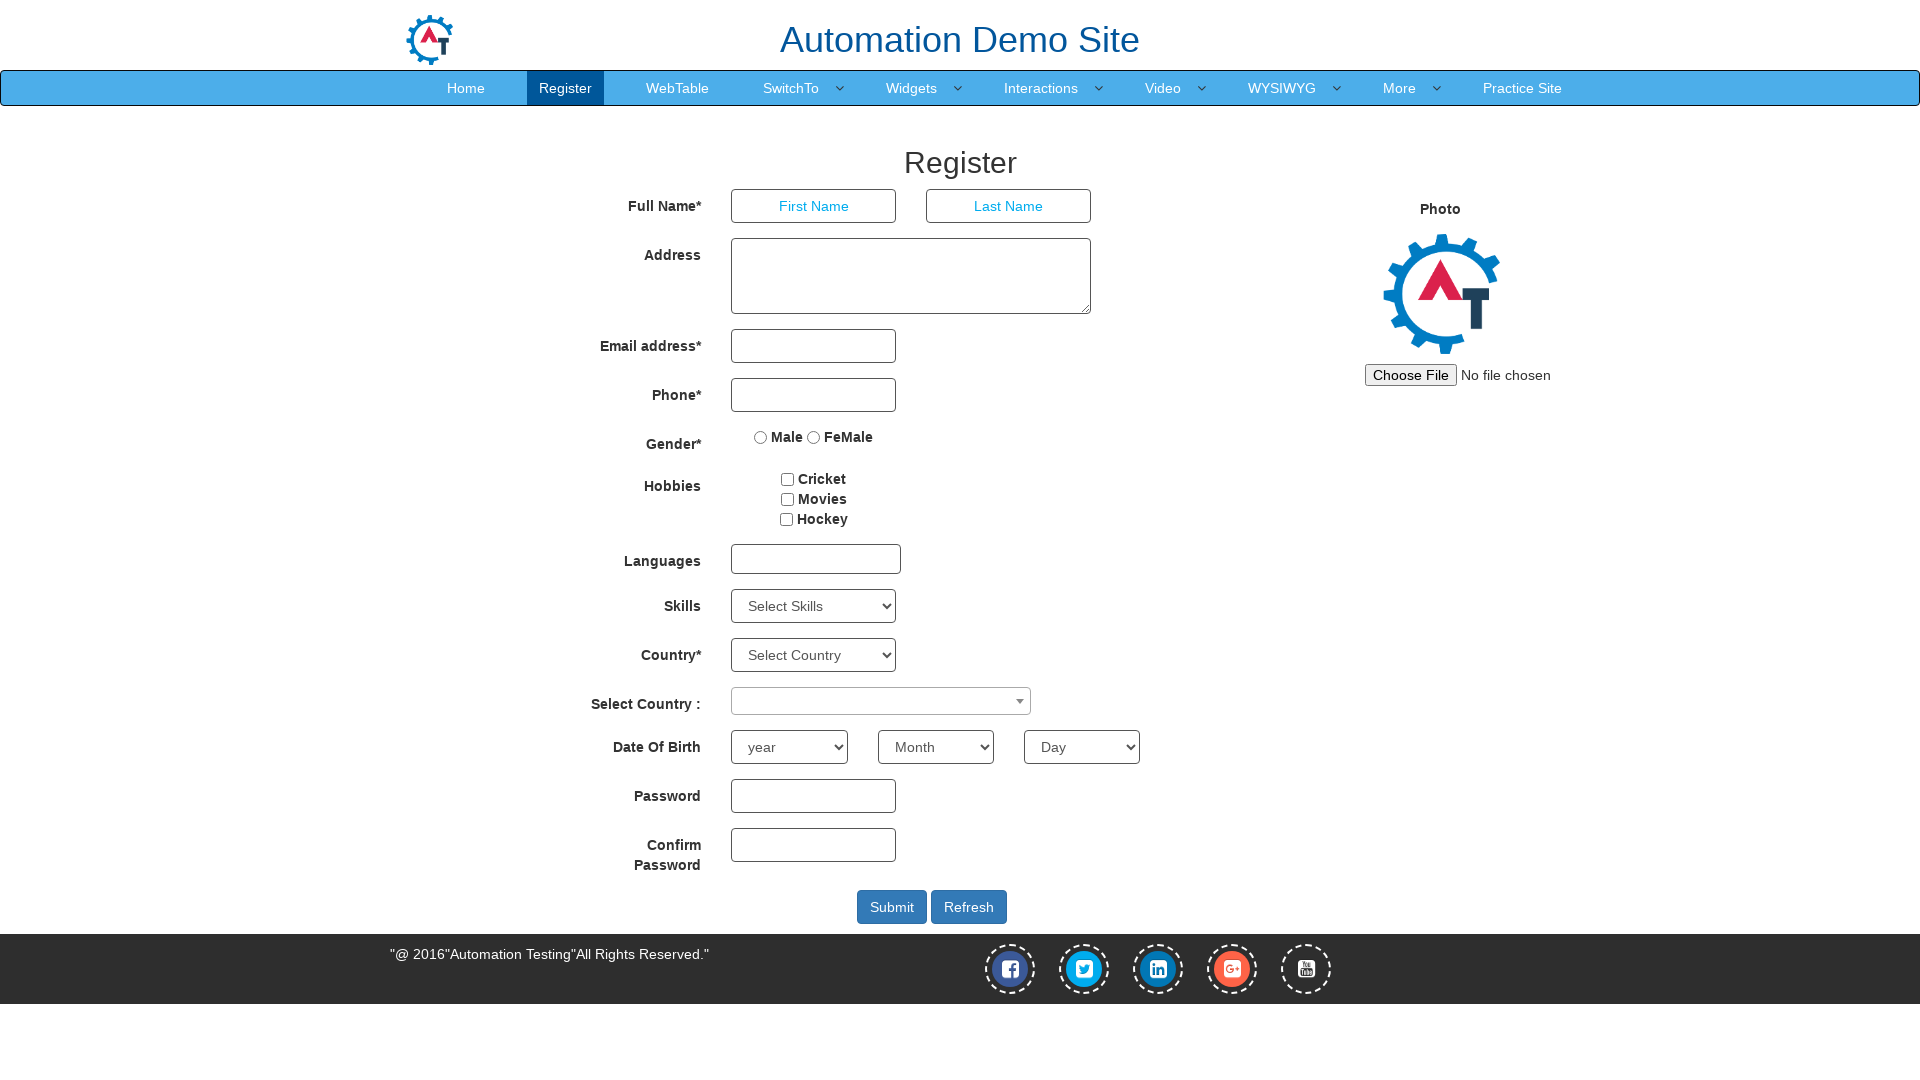

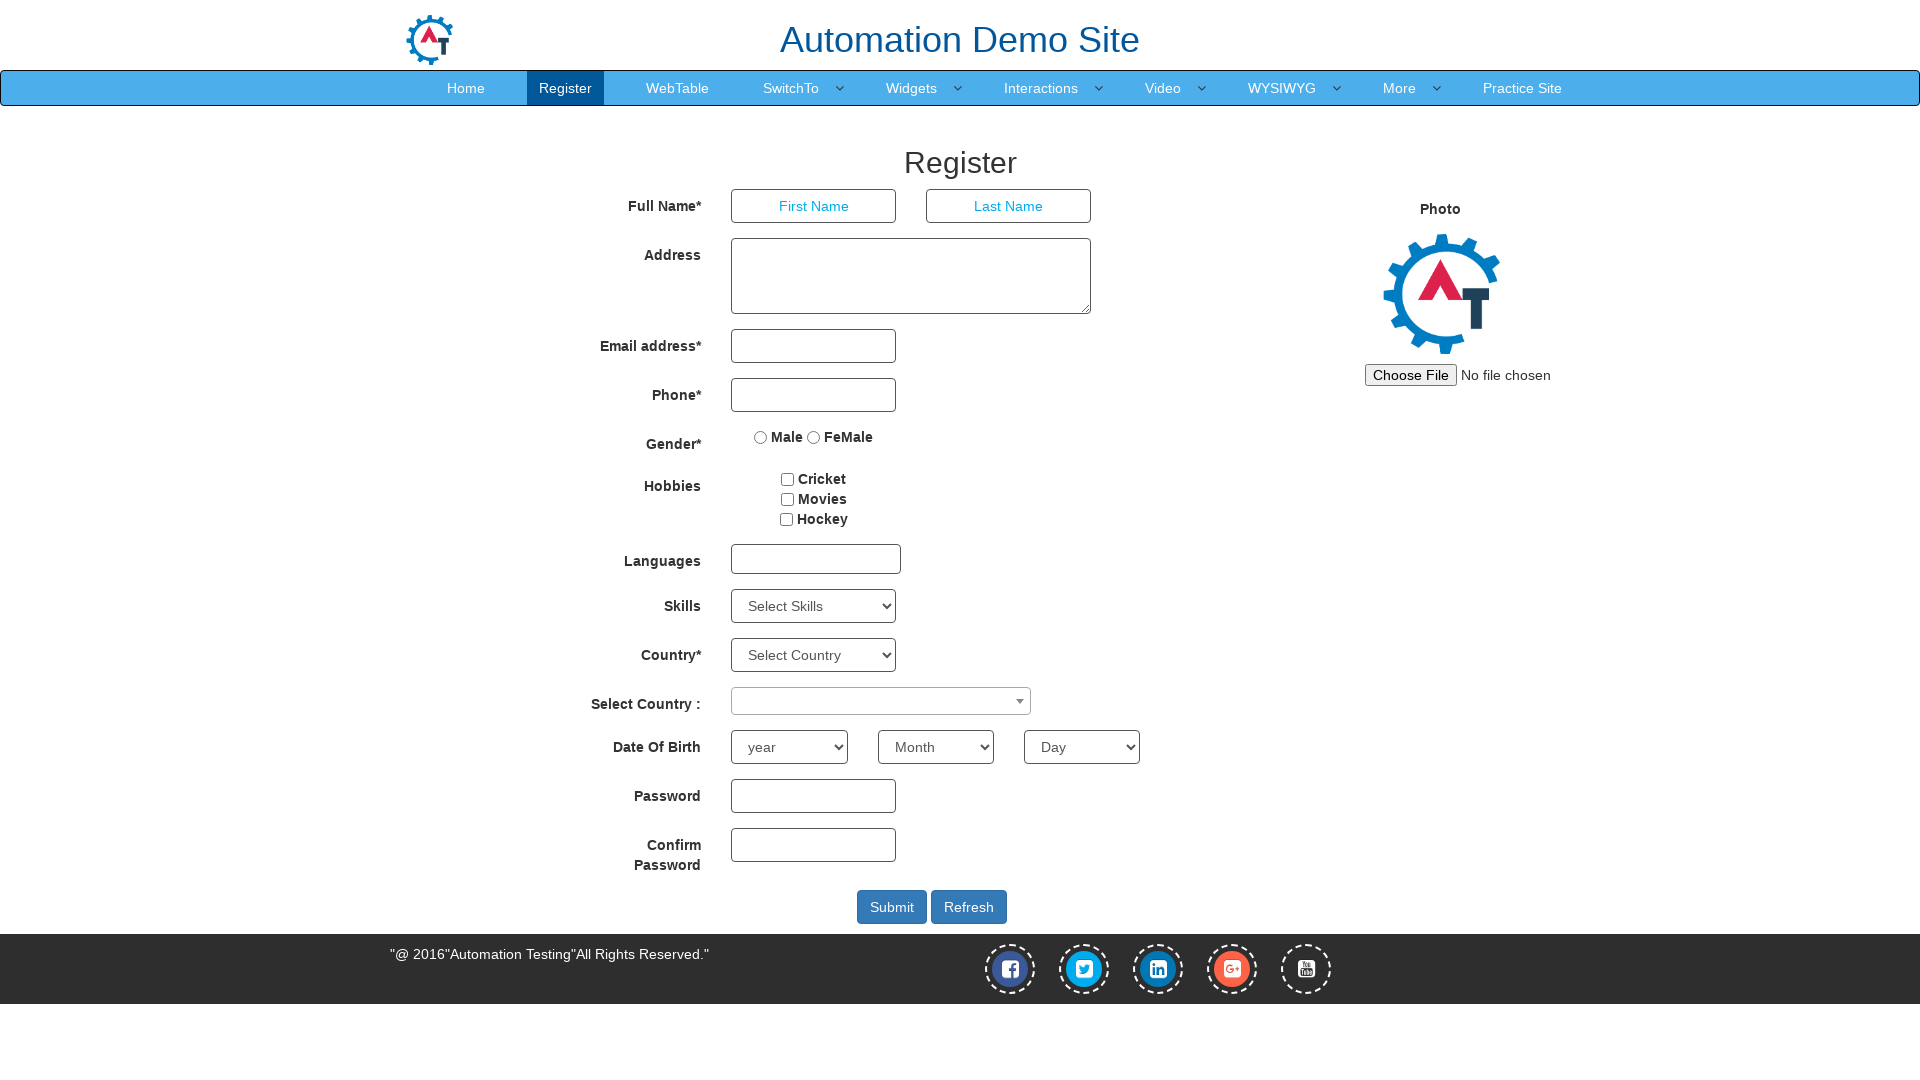